Tests horizontal slider functionality by clicking the slider and using arrow keys to adjust it to a target value of 0, verifying the displayed value updates correctly.

Starting URL: https://the-internet.herokuapp.com/horizontal_slider

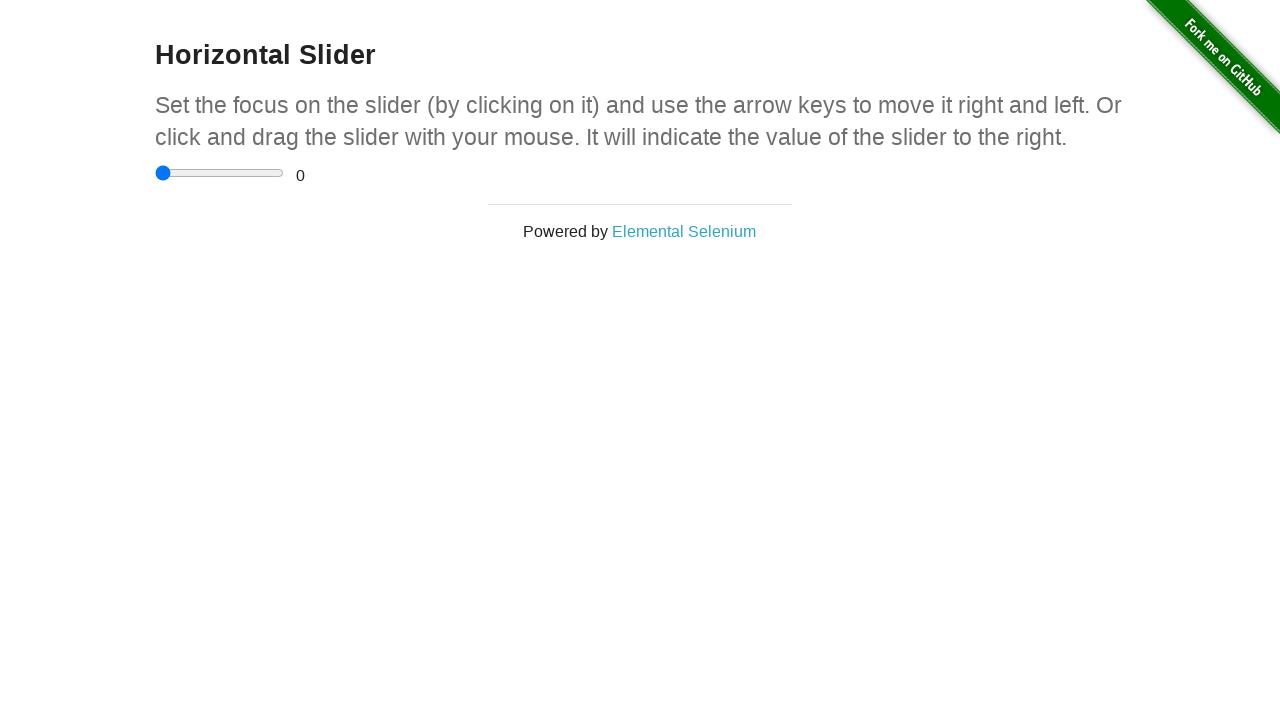

Located the horizontal slider element
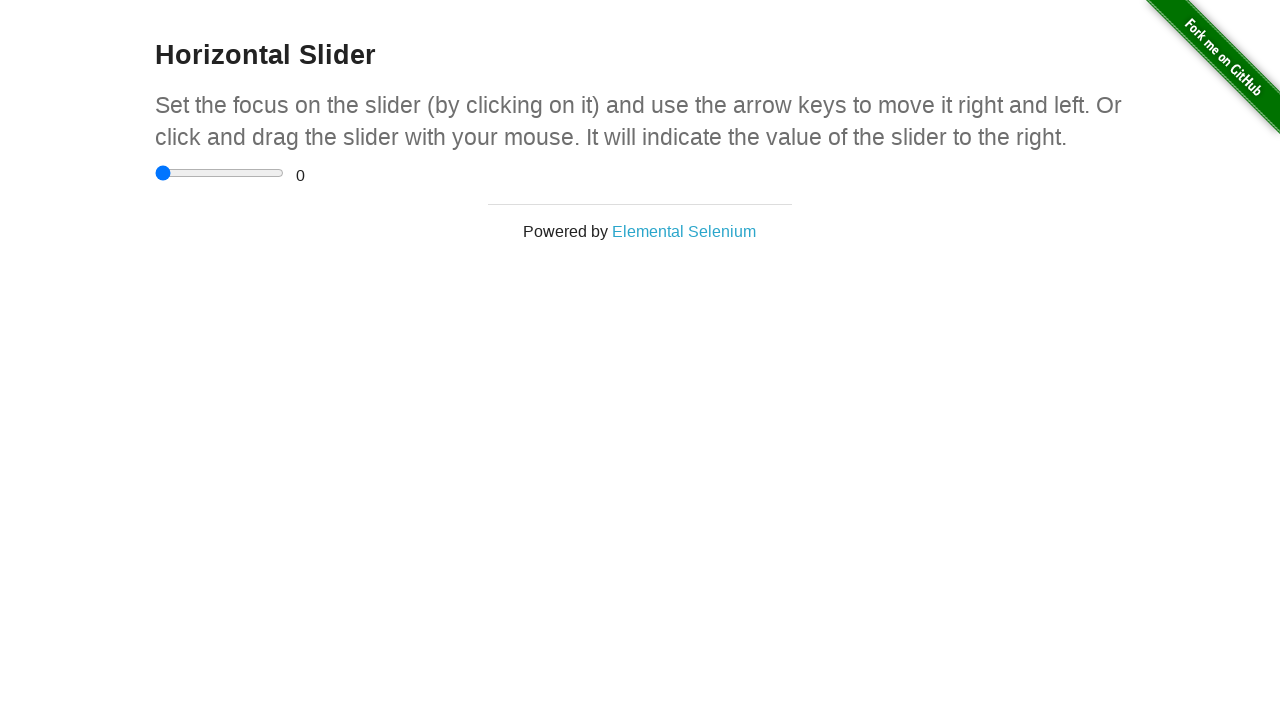

Located the slider value display element
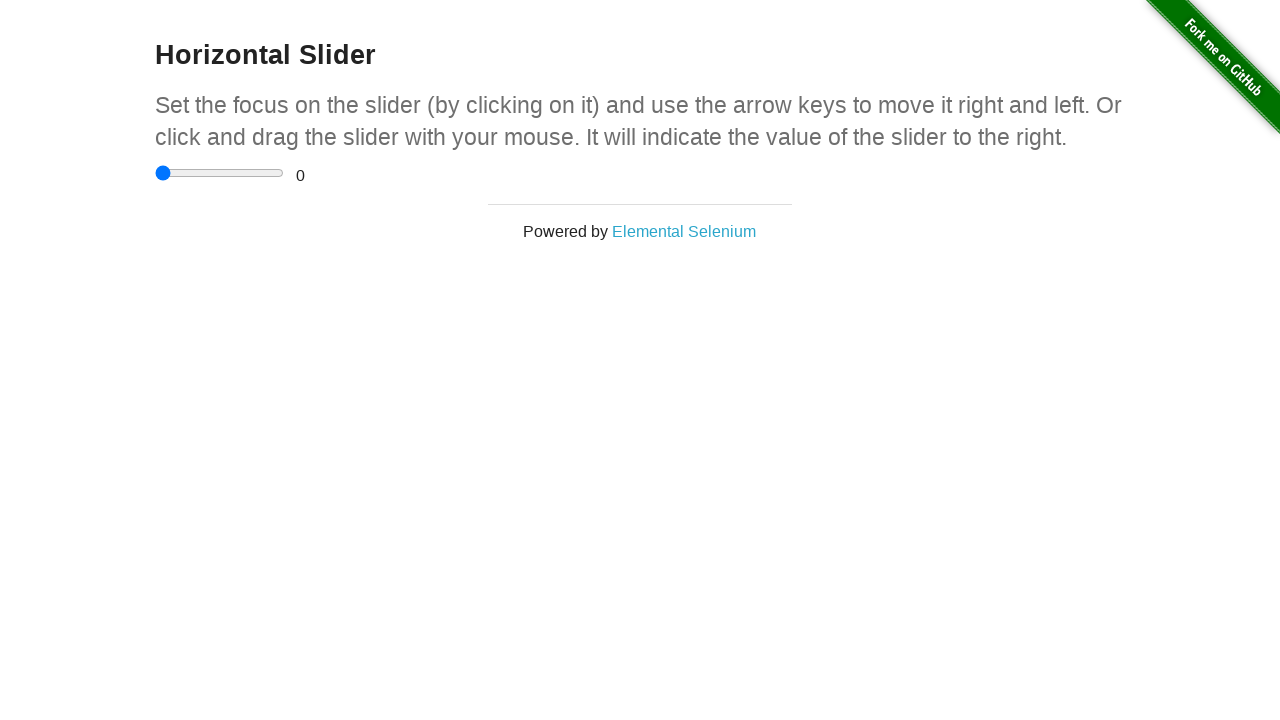

Clicked on the slider to focus it at (220, 173) on input[type='range']
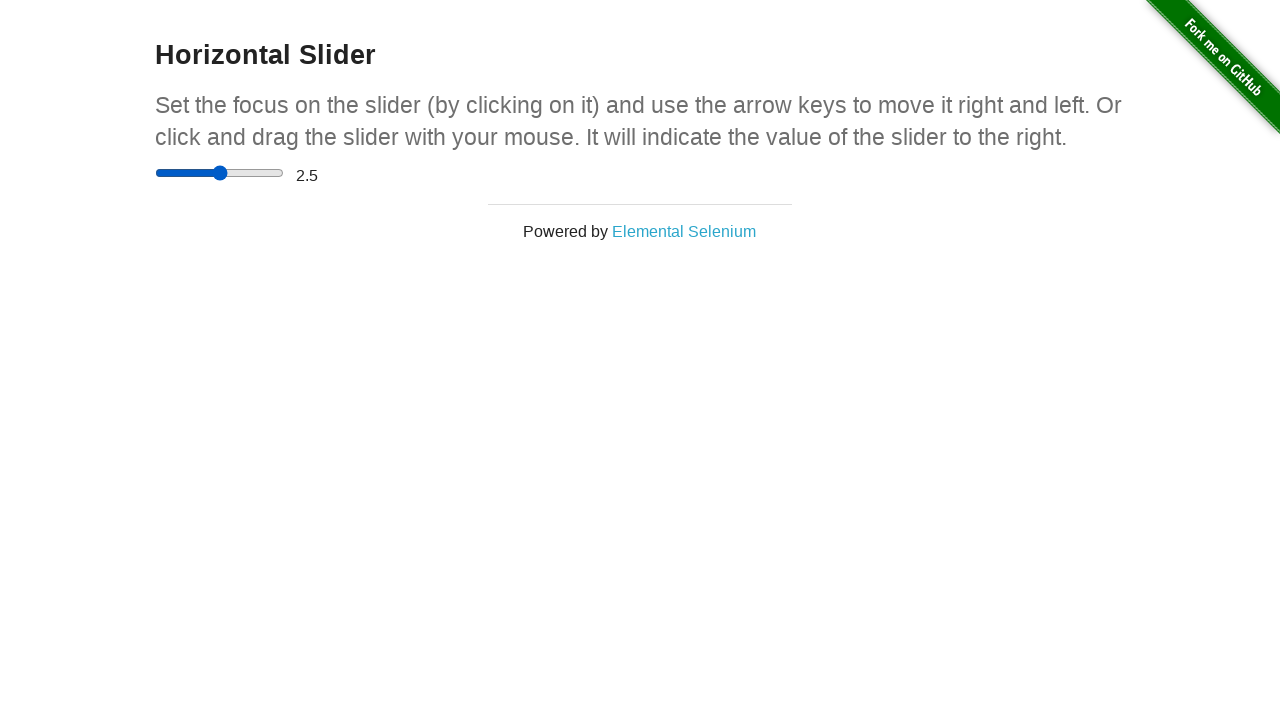

Set target slider value to 3.5
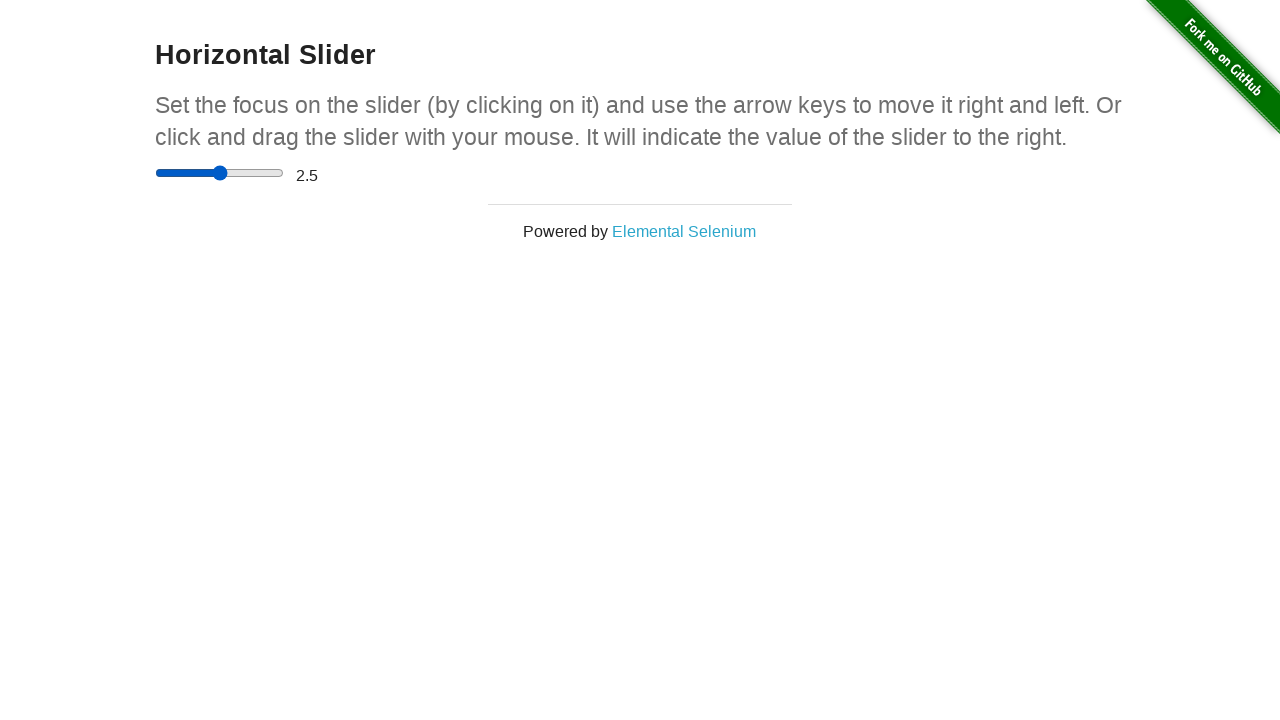

Retrieved current slider value: 2.5
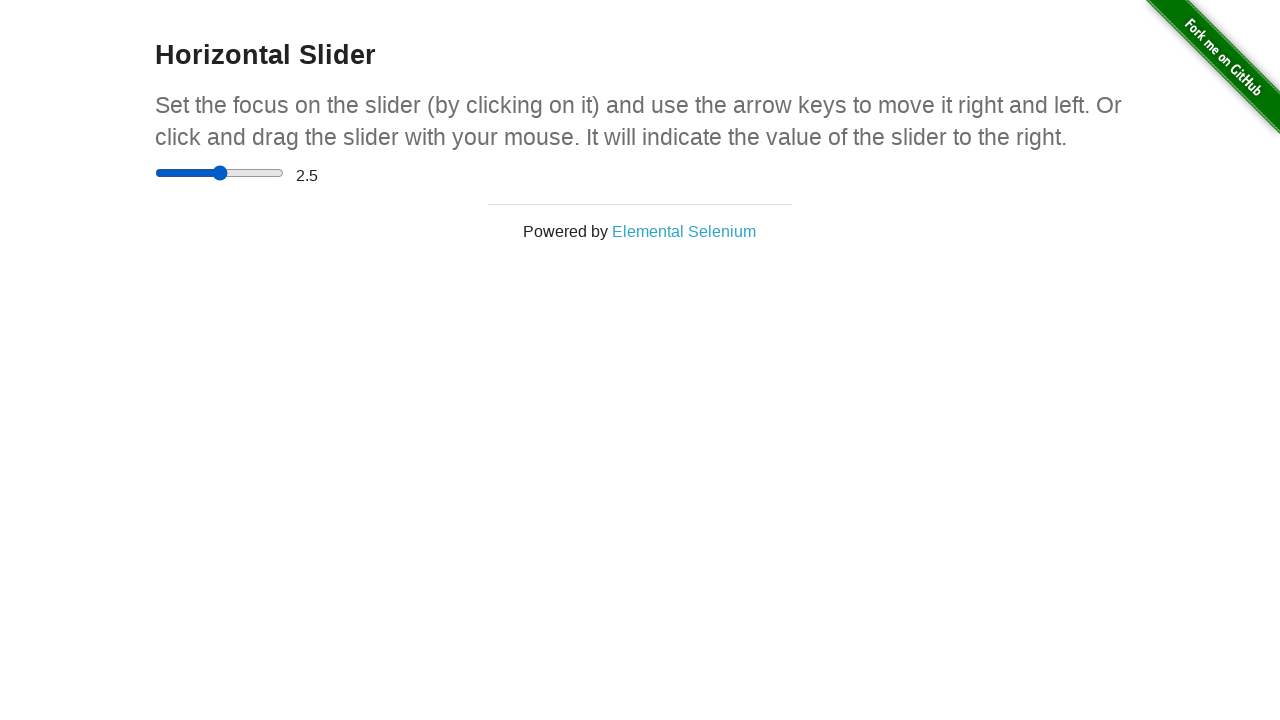

Determined slider adjustment direction: ArrowRight
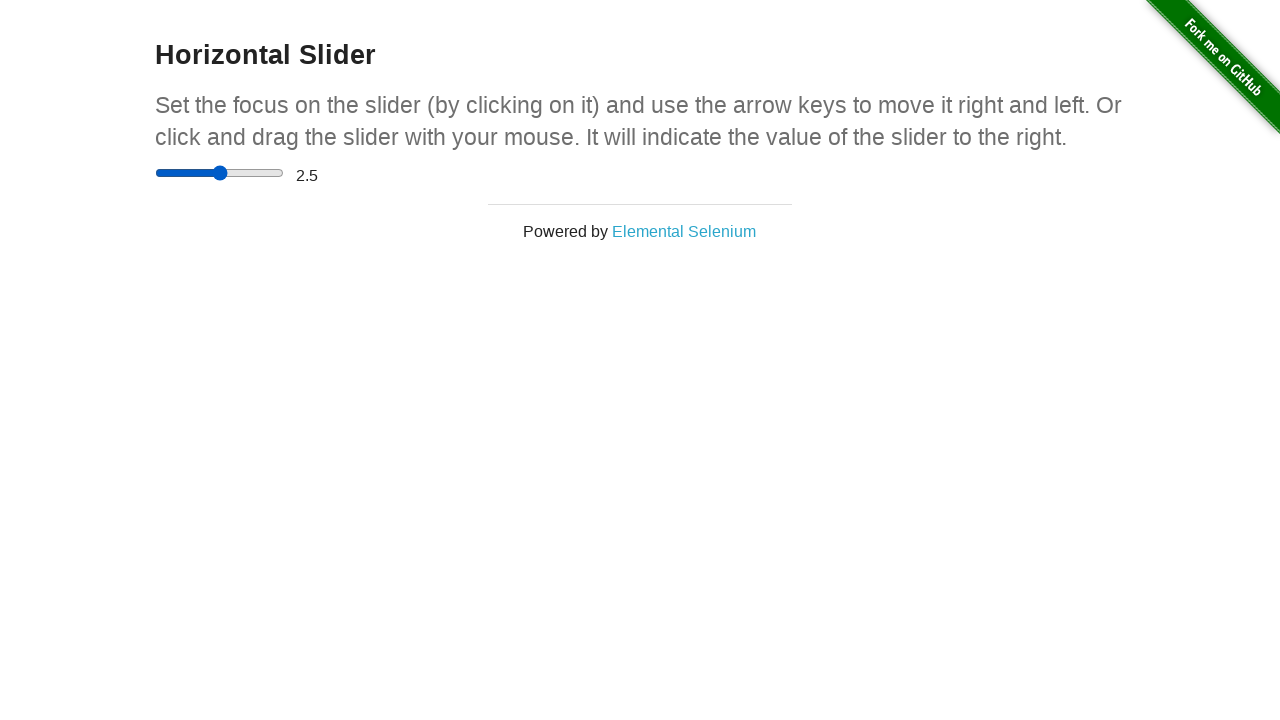

Pressed ArrowRight to adjust slider (iteration 1) on input[type='range']
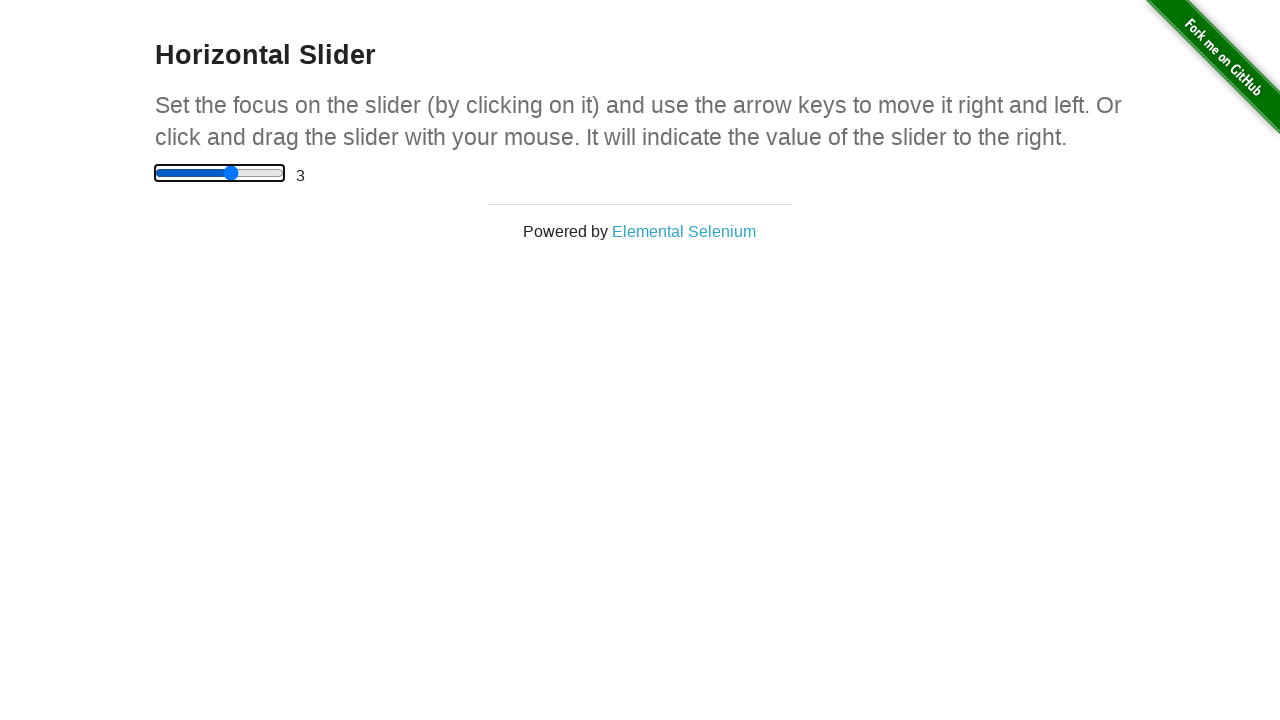

Waited 500ms for slider adjustment
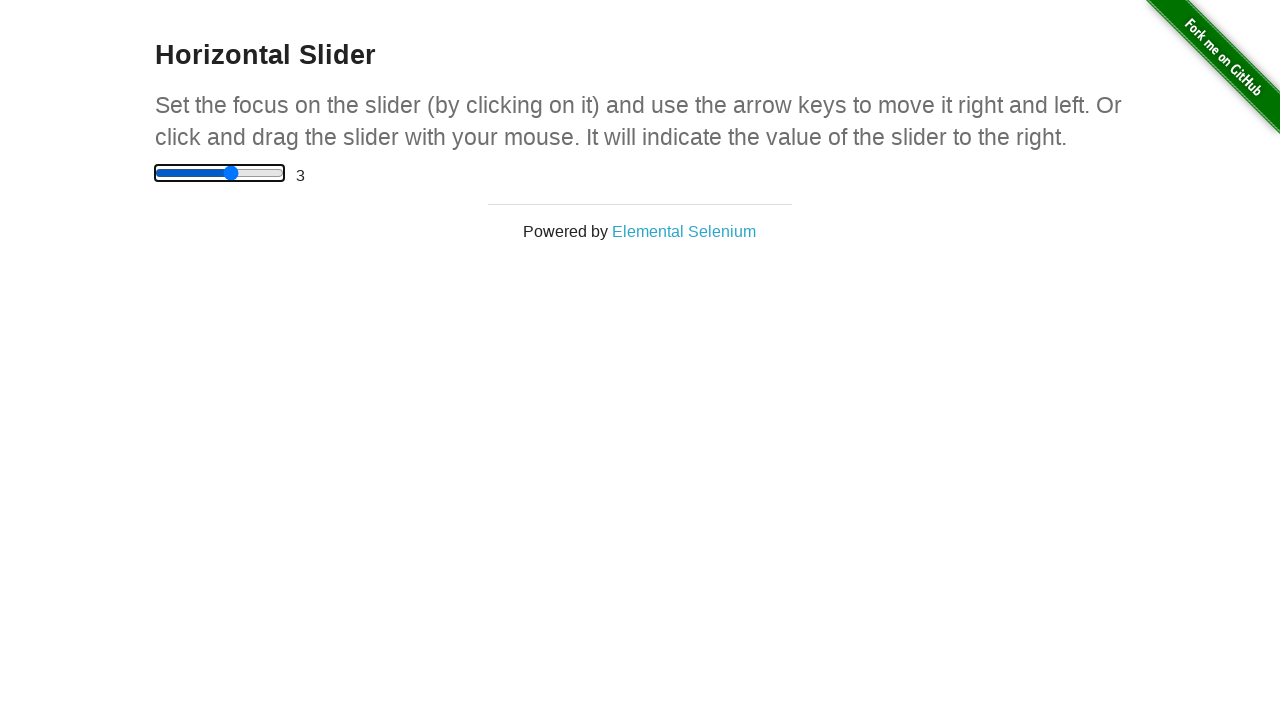

Pressed ArrowRight to adjust slider (iteration 2) on input[type='range']
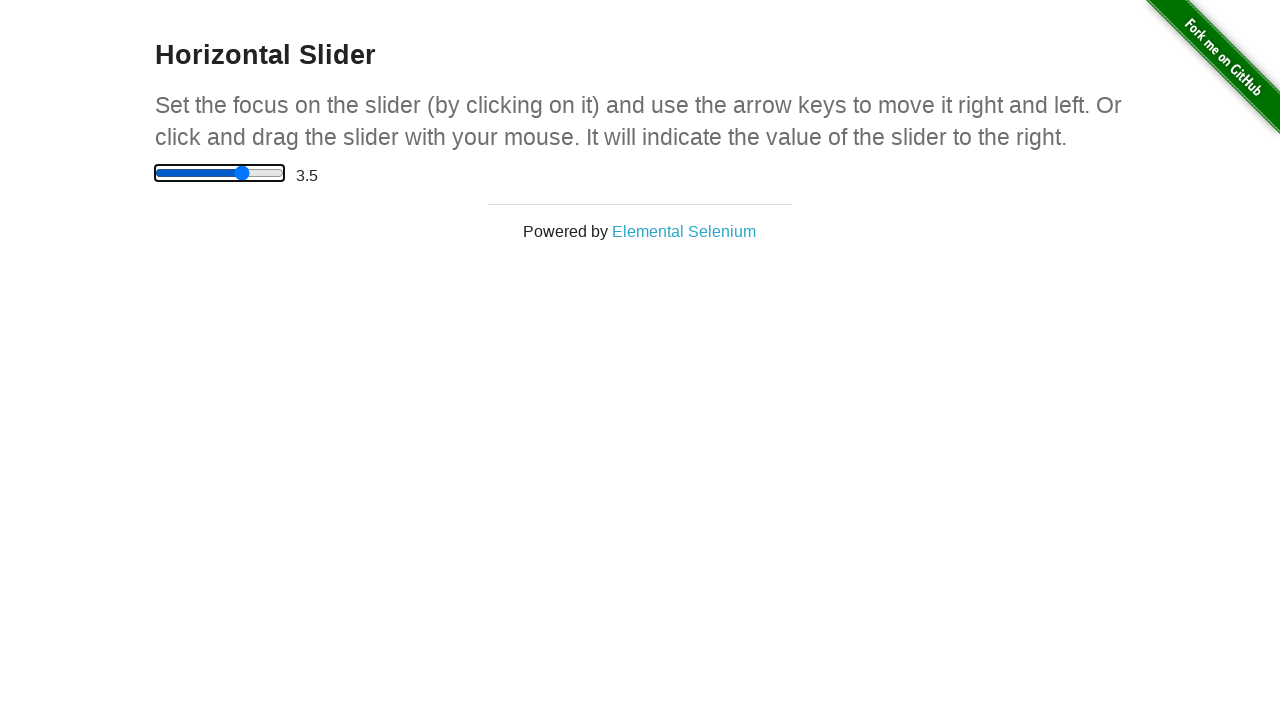

Waited 500ms for slider adjustment
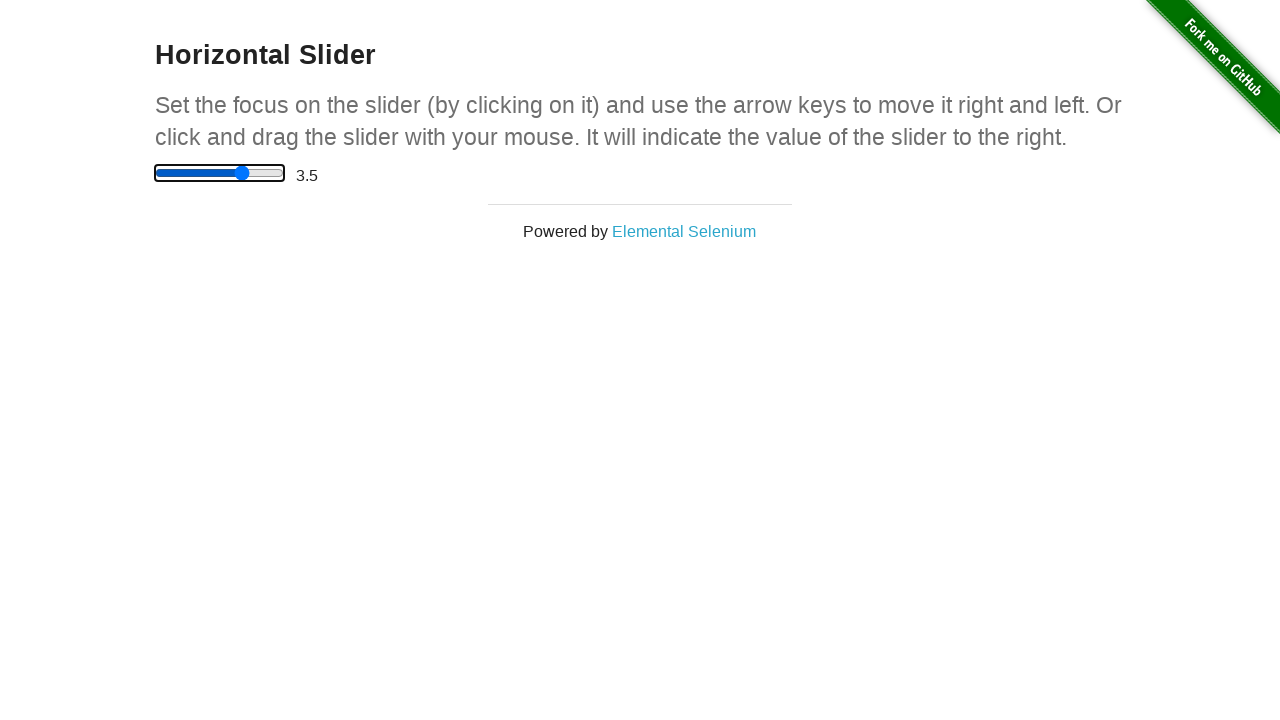

Verified slider reached target value of 3.5
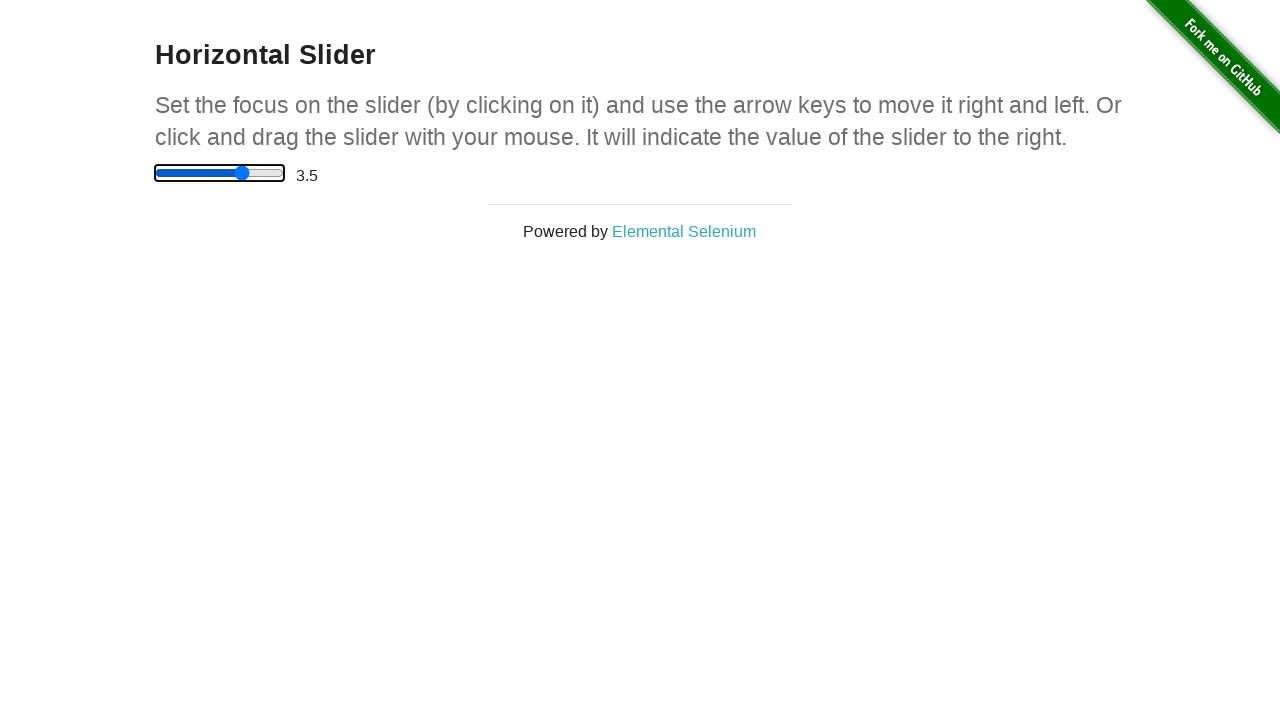

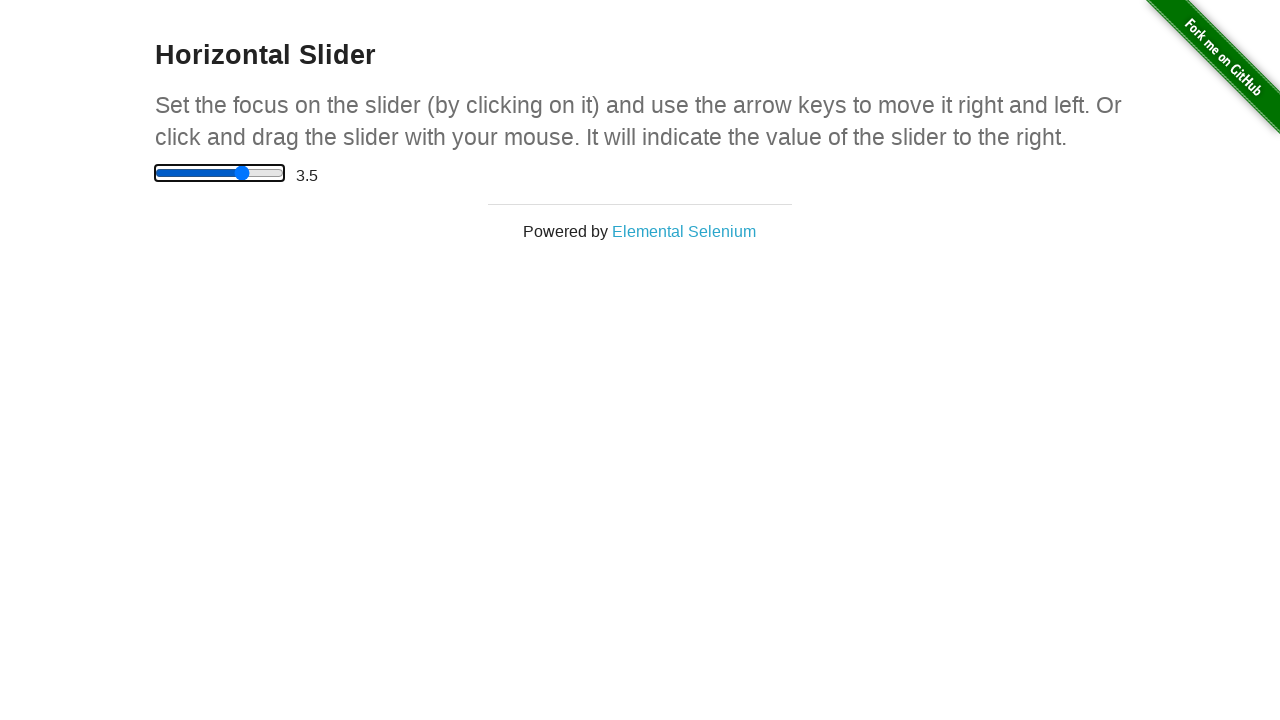